Tests a slow checkbox interaction where a checkbox becomes enabled after clicking a button, then checks the checkbox

Starting URL: http://omayo.blogspot.com/

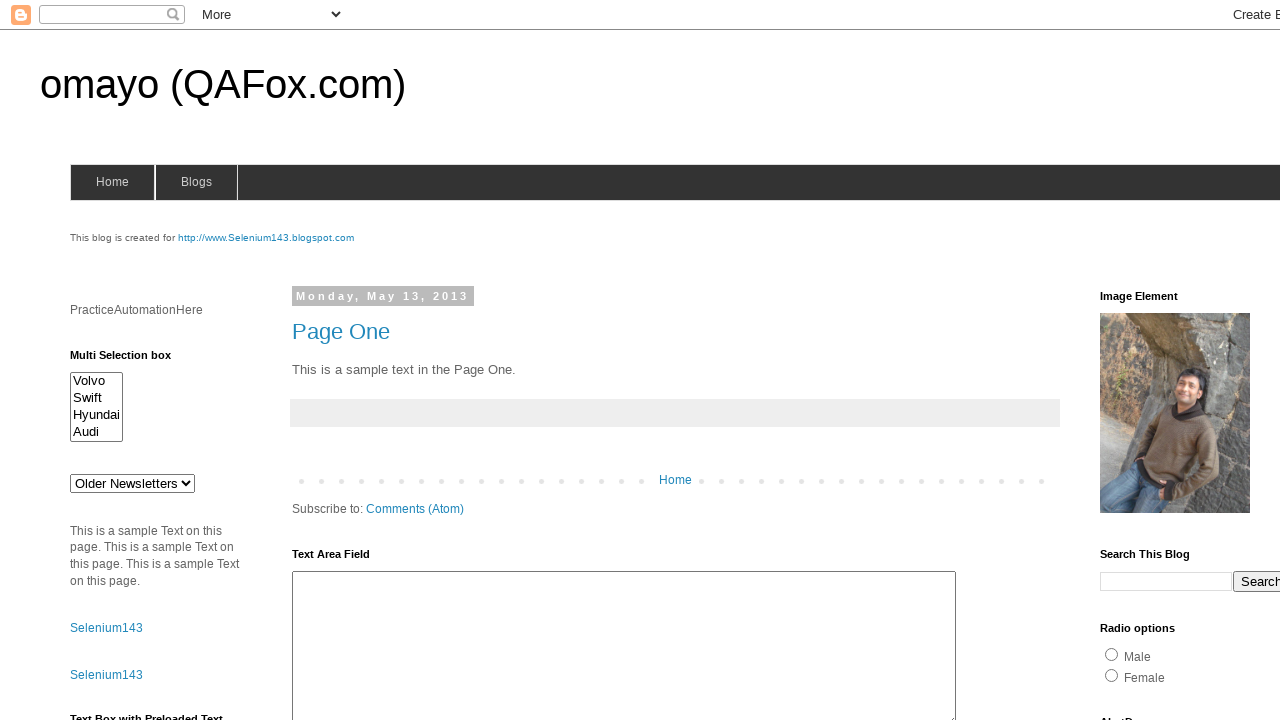

Located checkbox element with id 'dte'
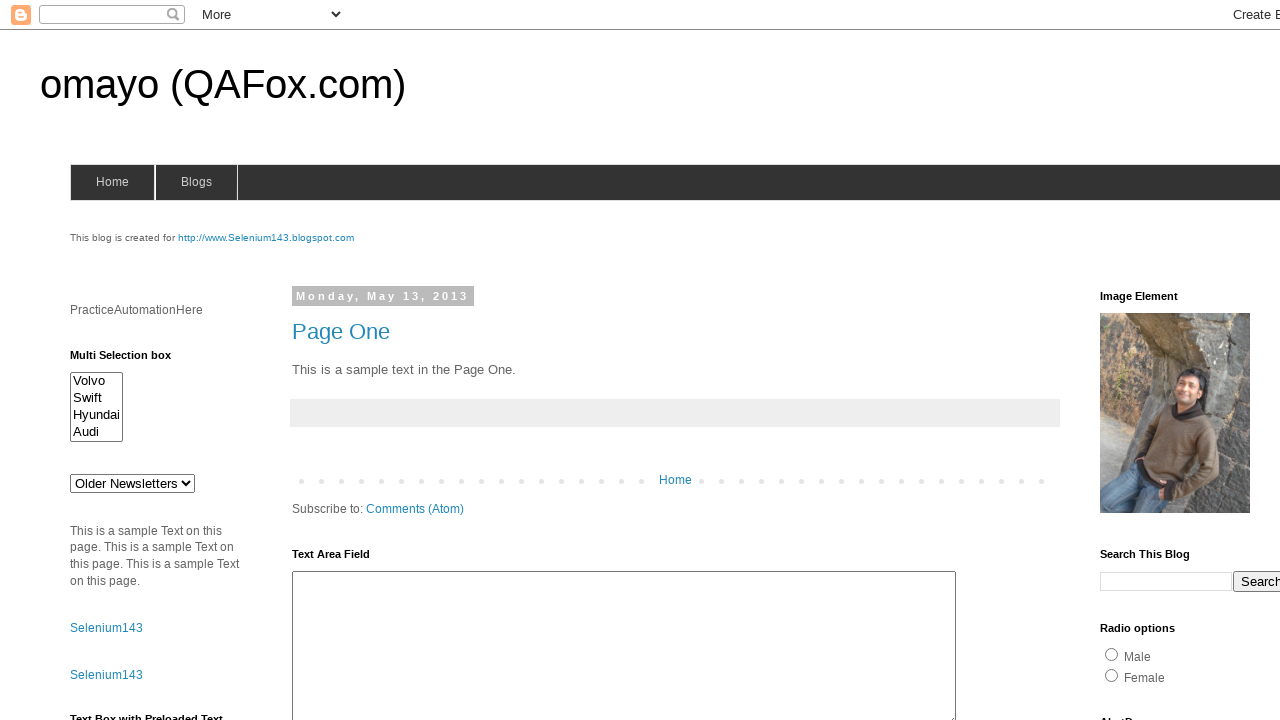

Clicked 'Check this' button to enable checkbox at (109, 528) on xpath=//button[normalize-space()="Check this"]
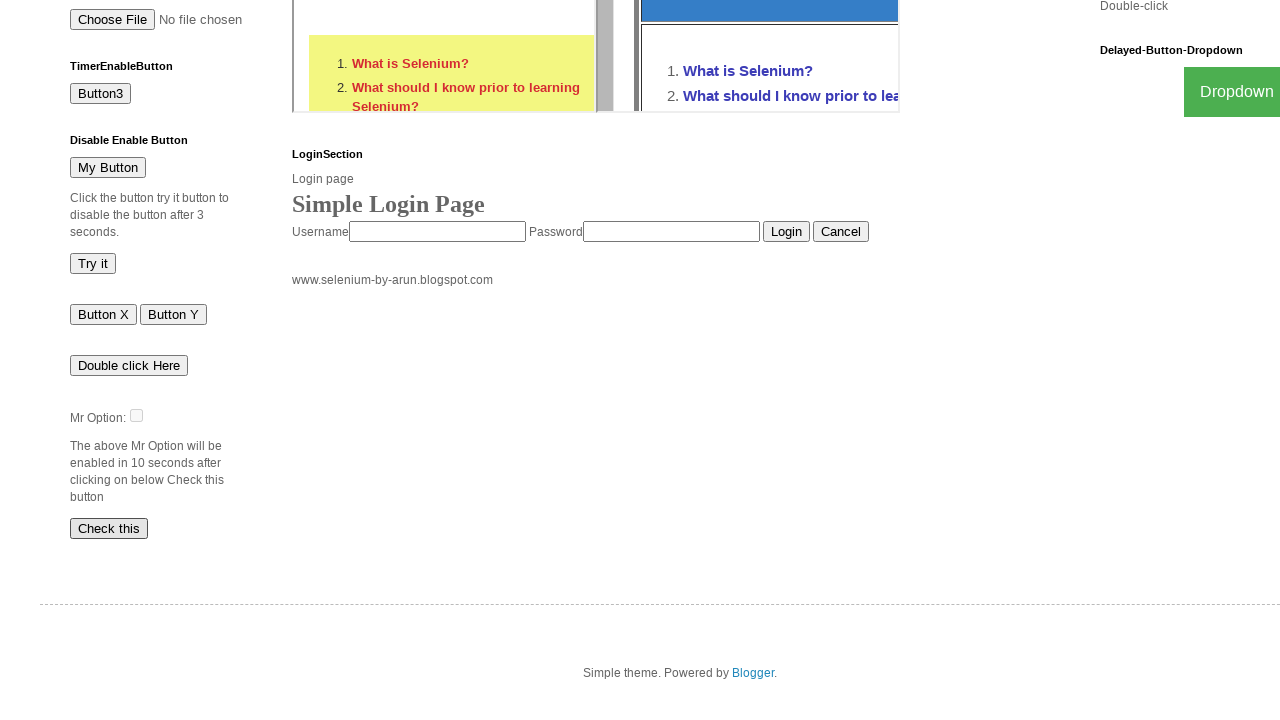

Checked the now-enabled checkbox after button click at (56, 415) on xpath=//input[@id="dte"]
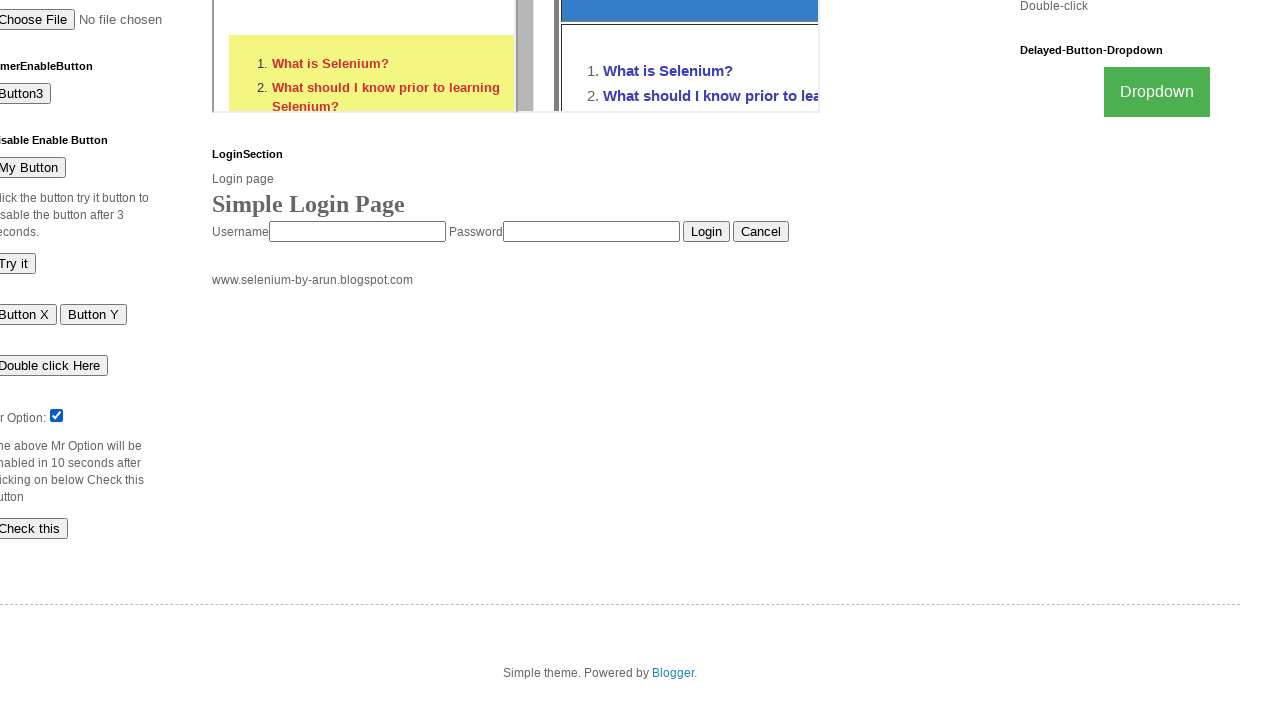

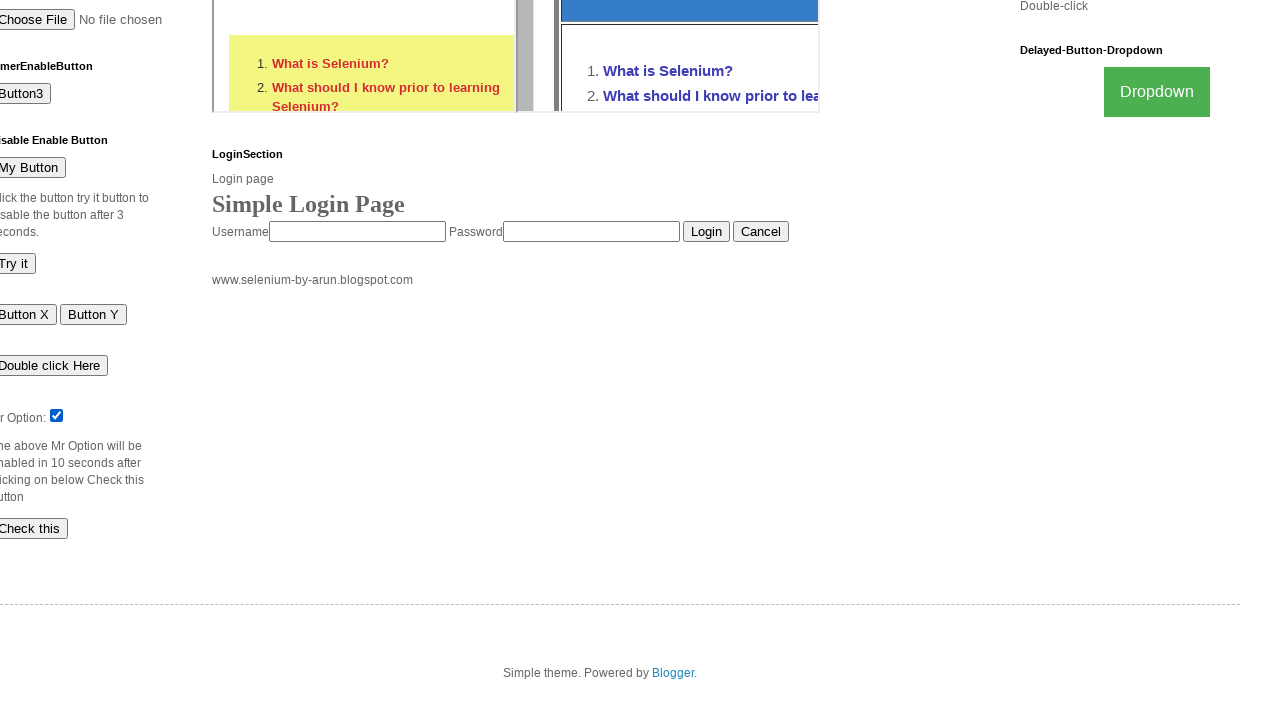